Navigates to the MiaPrep Online High School page and clicks the "Apply to MOHS" button to begin the application process.

Starting URL: https://miaprep.com/online-school/

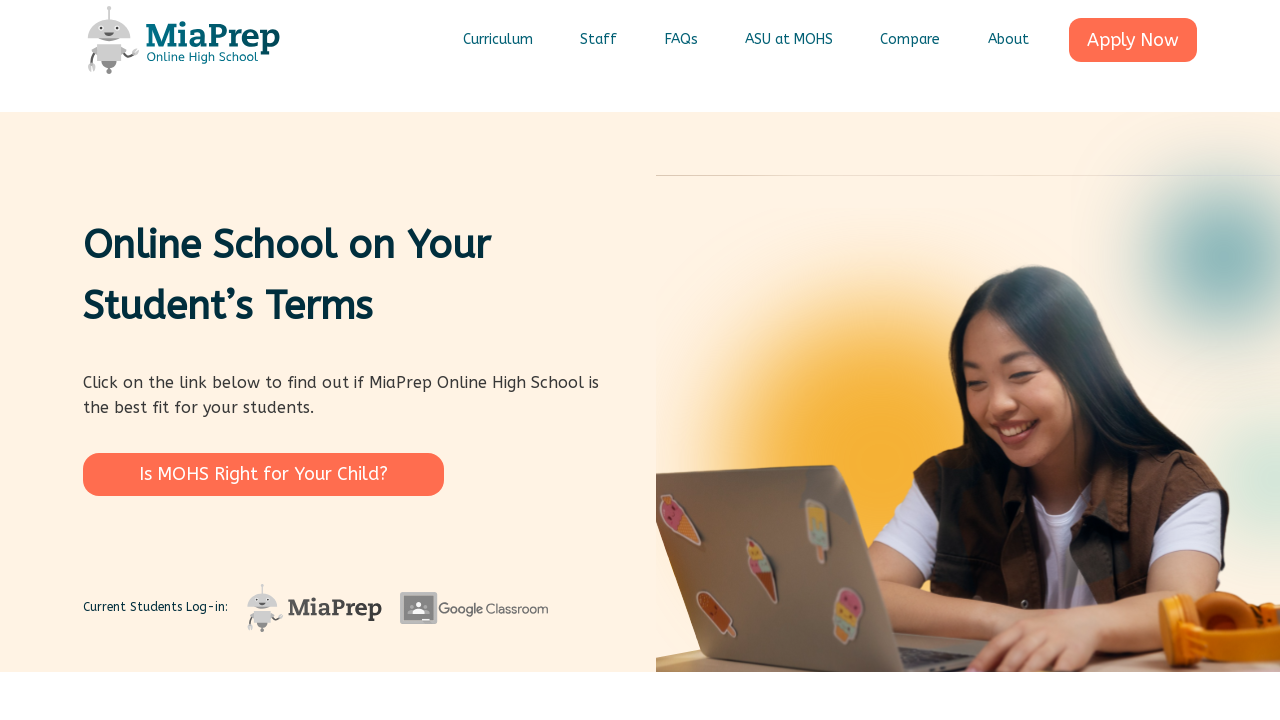

Navigated to MiaPrep Online High School page
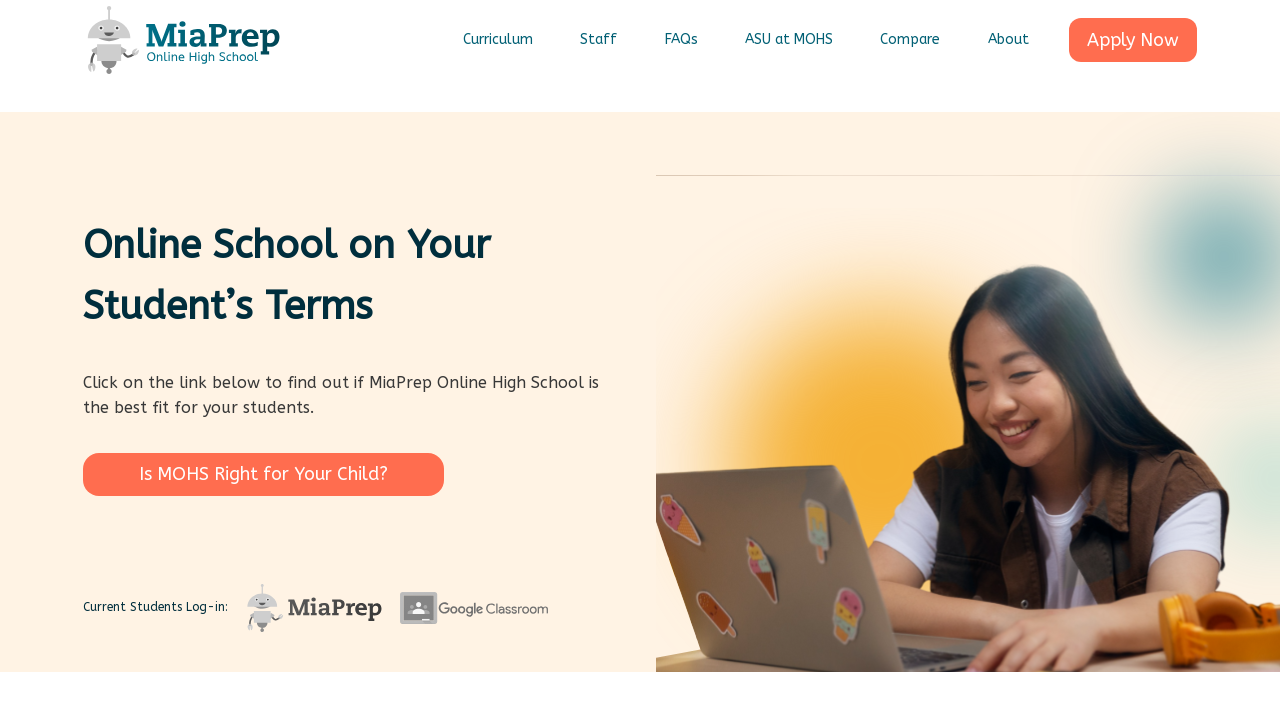

Clicked the 'Apply to MOHS' button to begin the application process at (264, 474) on .wp-block-button a
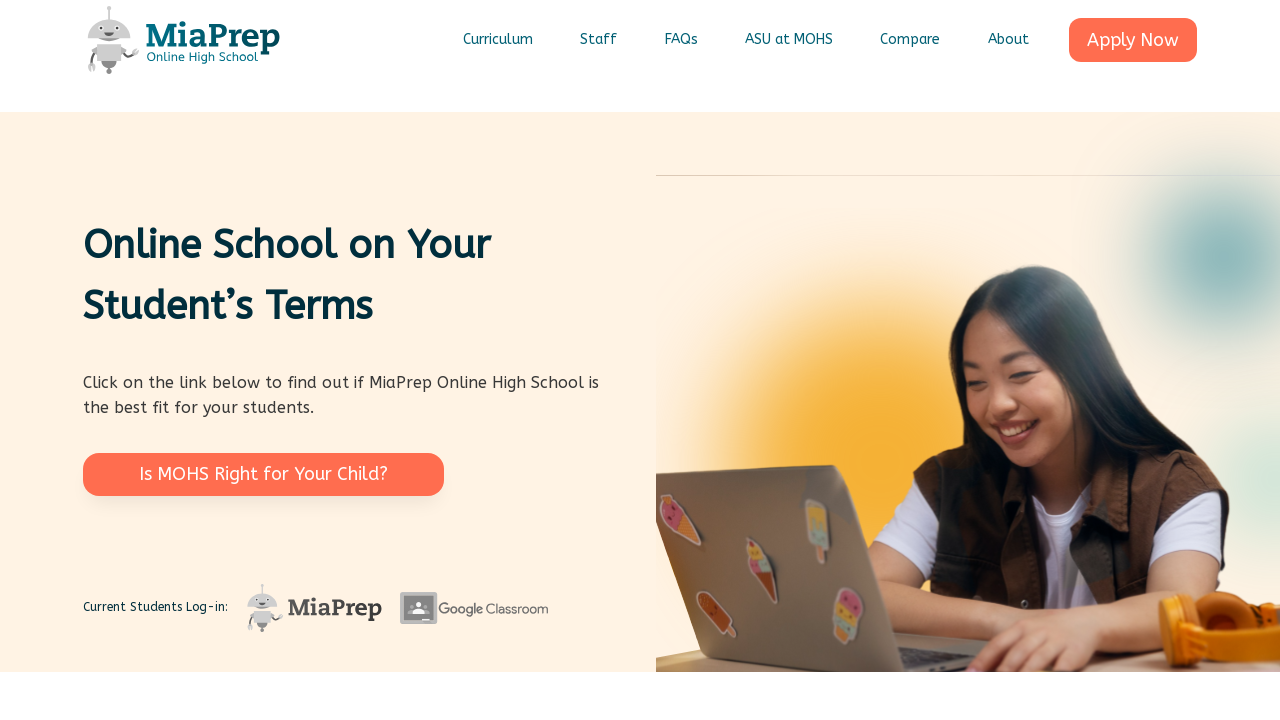

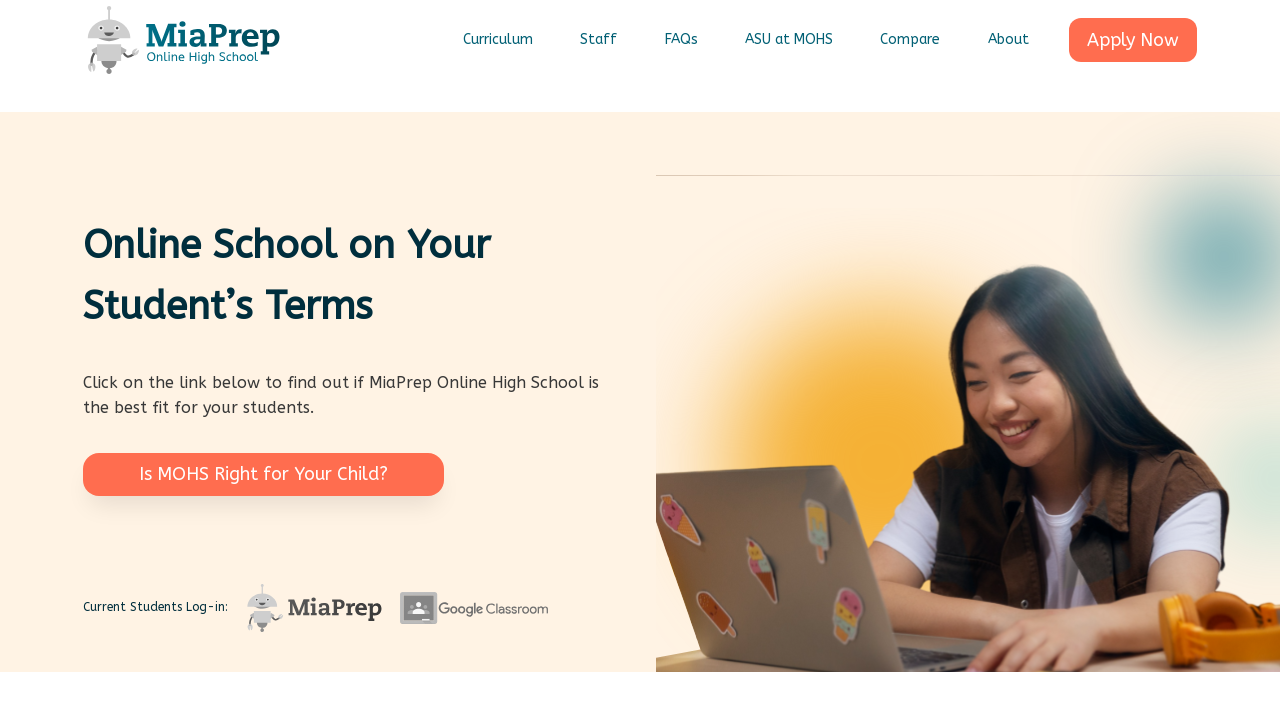